Tests a simple alert by clicking the alert button, accepting it, and verifying the alert message contains expected text.

Starting URL: https://demoqa.com/alerts

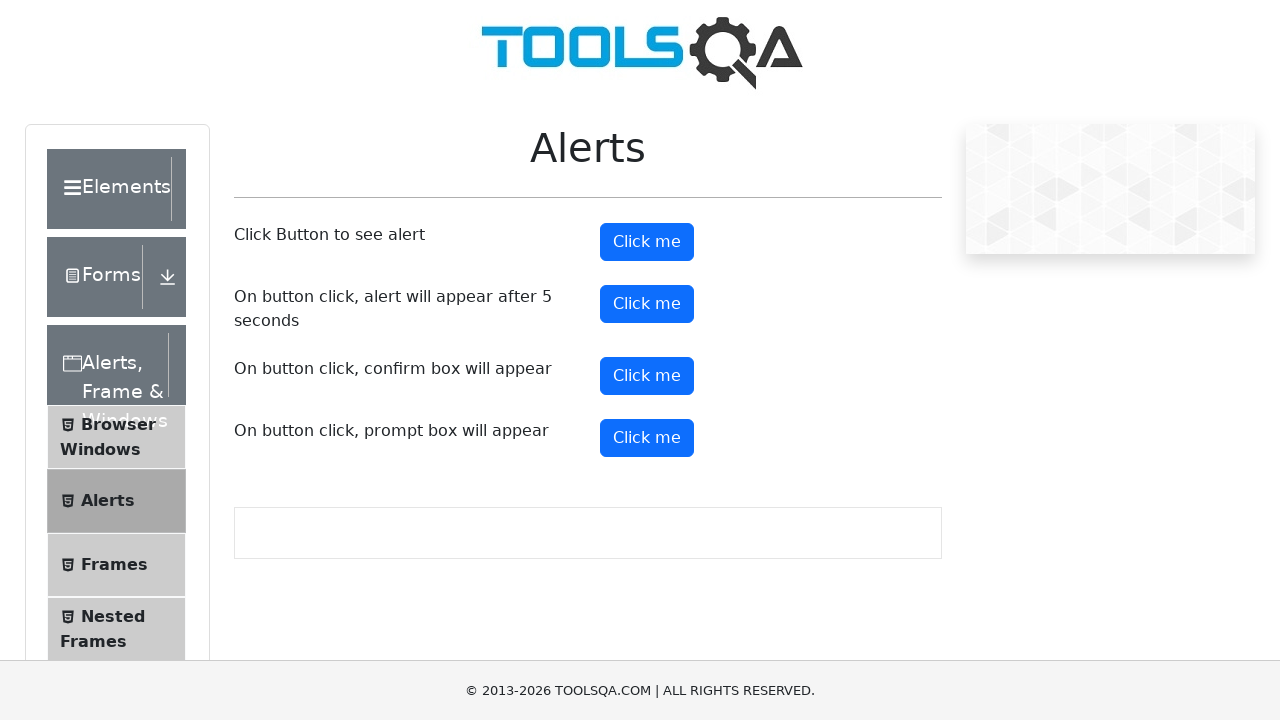

Registered dialog event handler
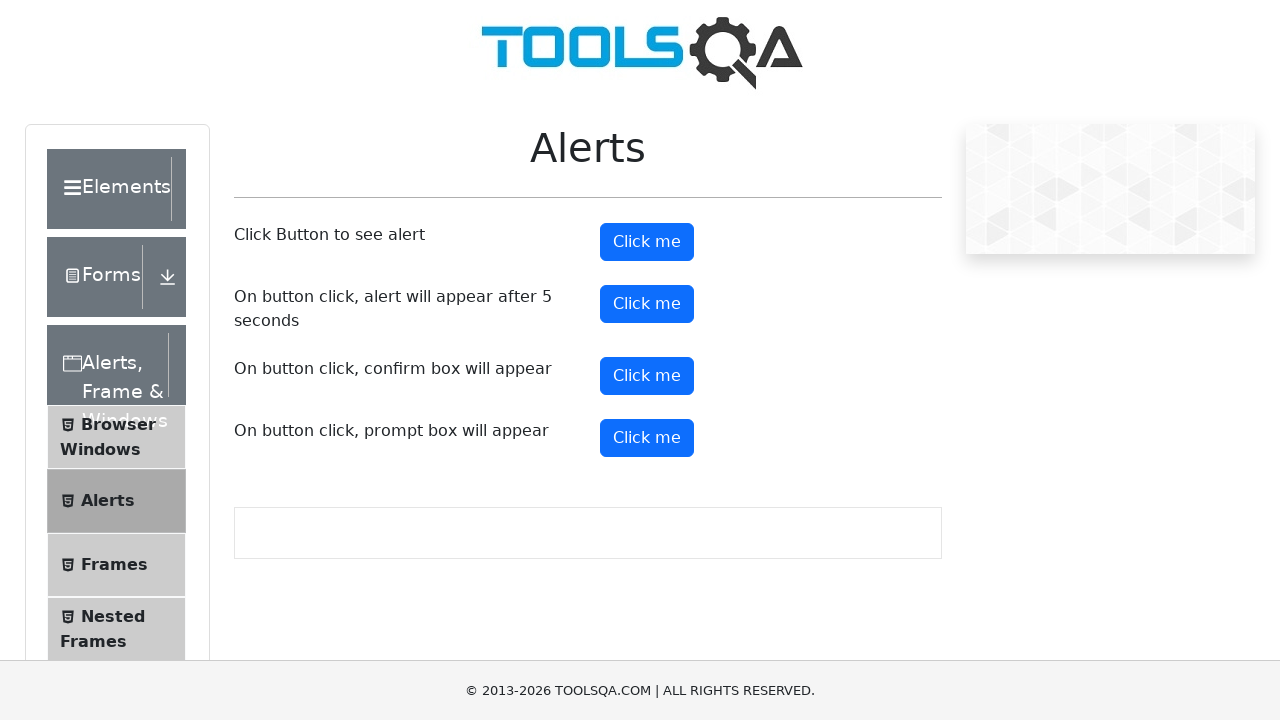

Clicked alert button to trigger dialog at (647, 242) on #alertButton
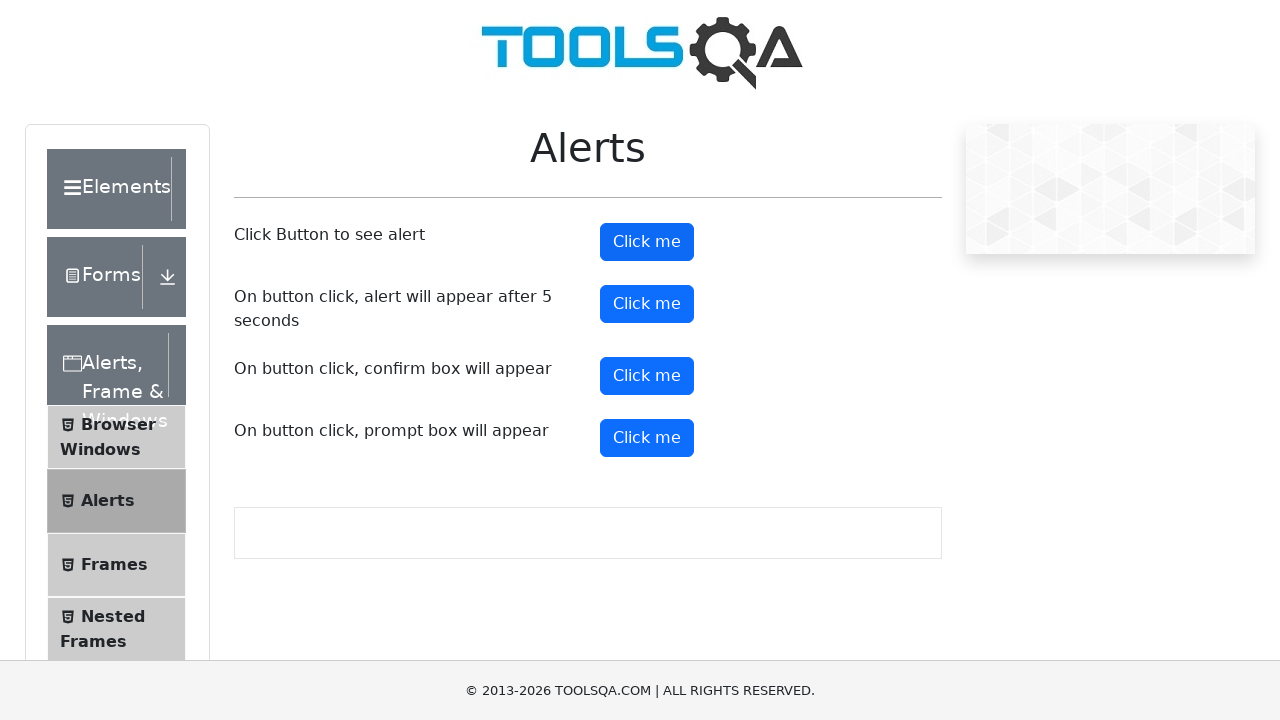

Alert dialog was handled and accepted
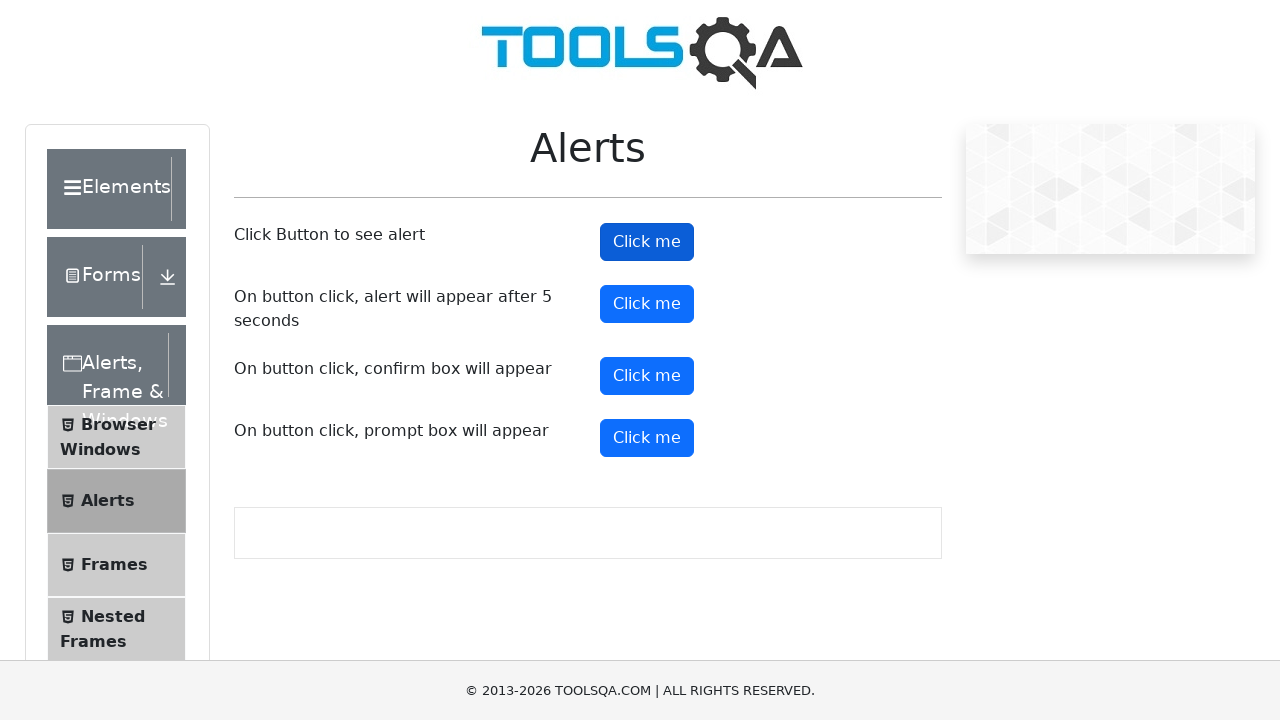

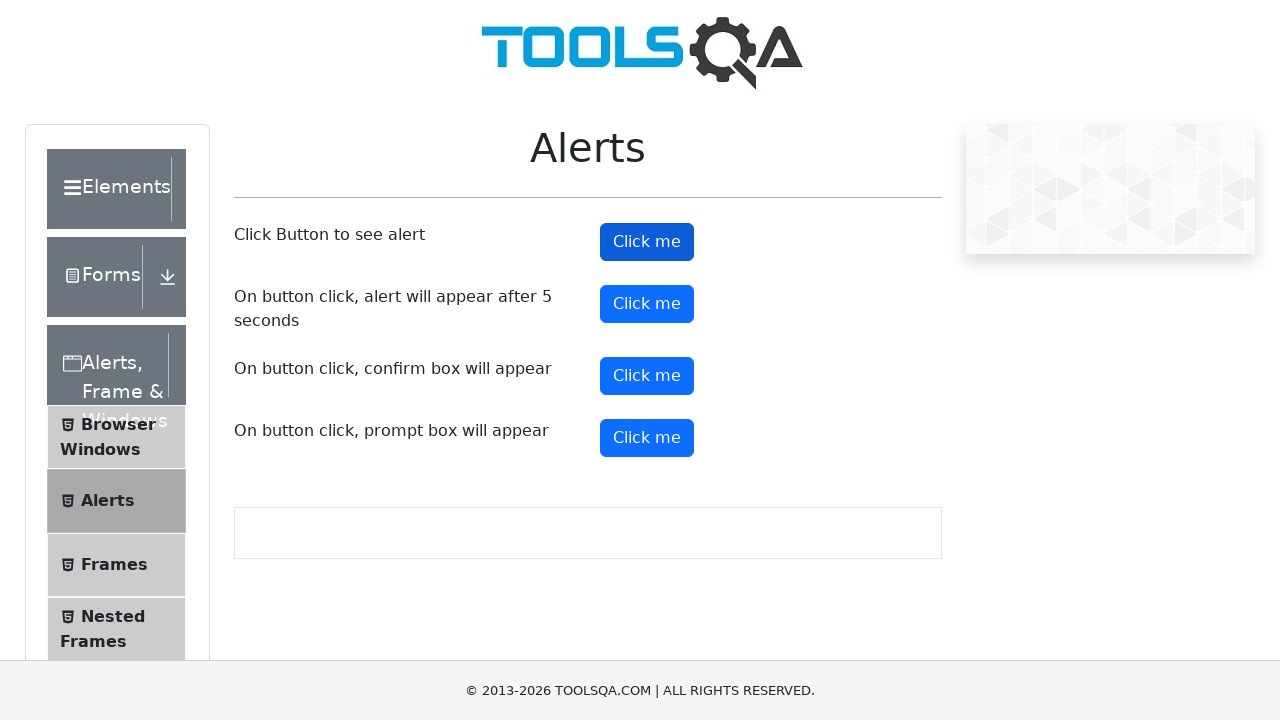